Tests scrolling functionality on a practice page by scrolling the window down and then scrolling within a fixed-header table element

Starting URL: https://rahulshettyacademy.com/AutomationPractice/

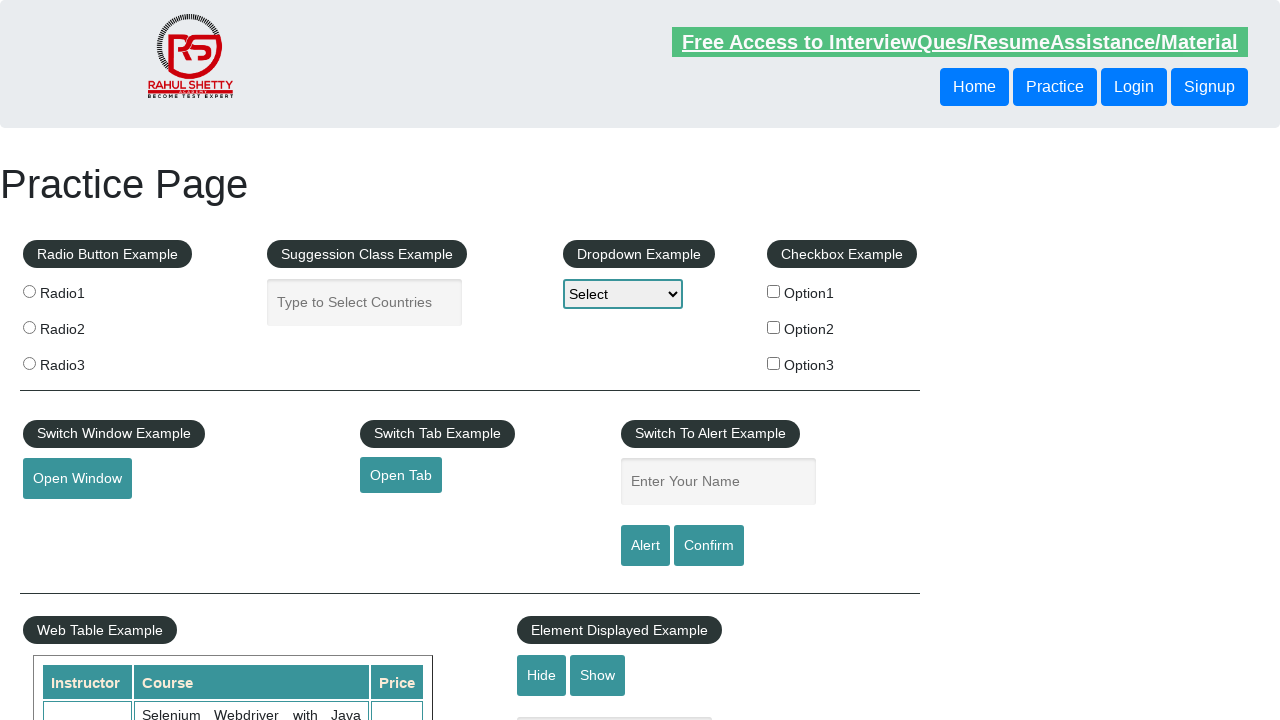

Scrolled window down by 500 pixels
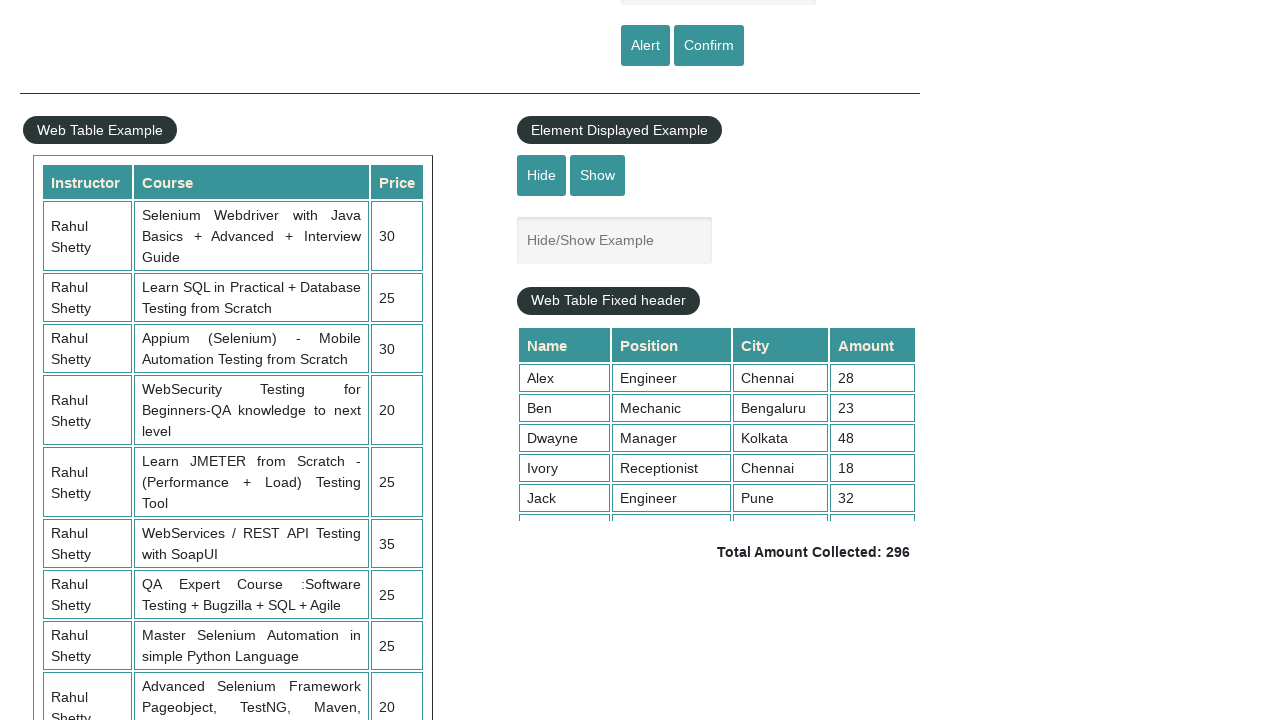

Waited 1 second for scroll to complete
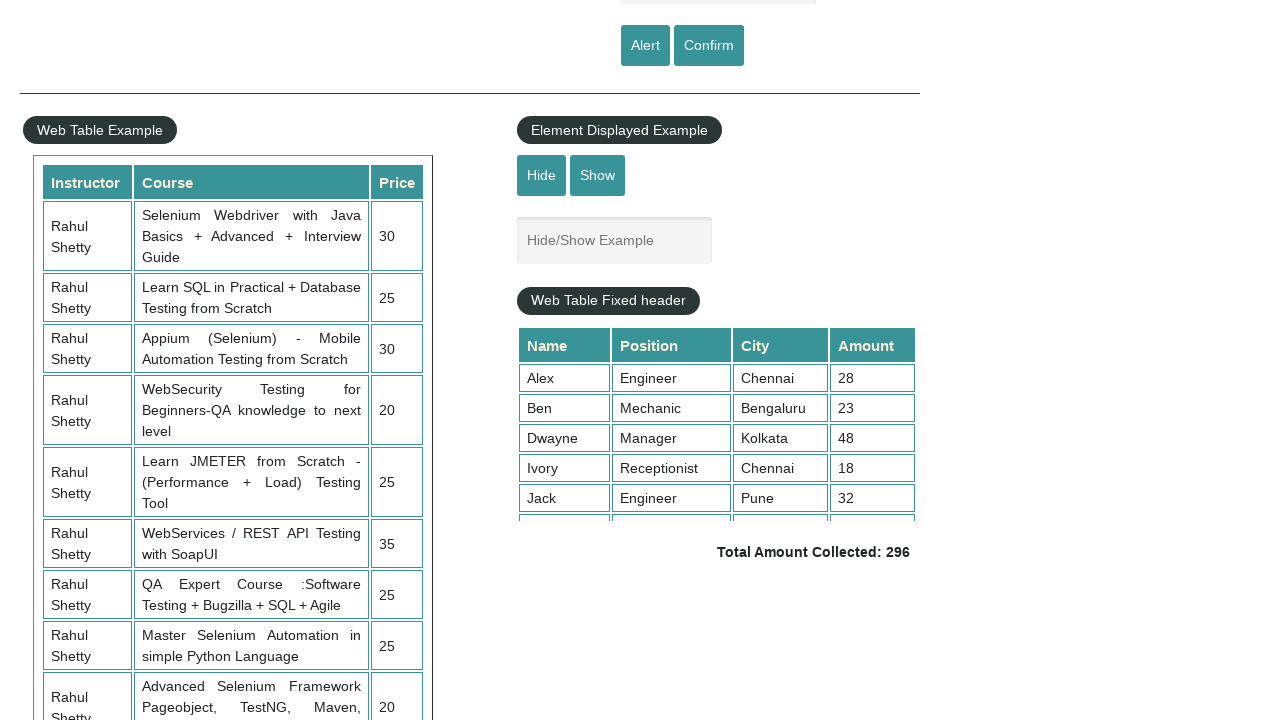

Scrolled within fixed-header table element to position 5000
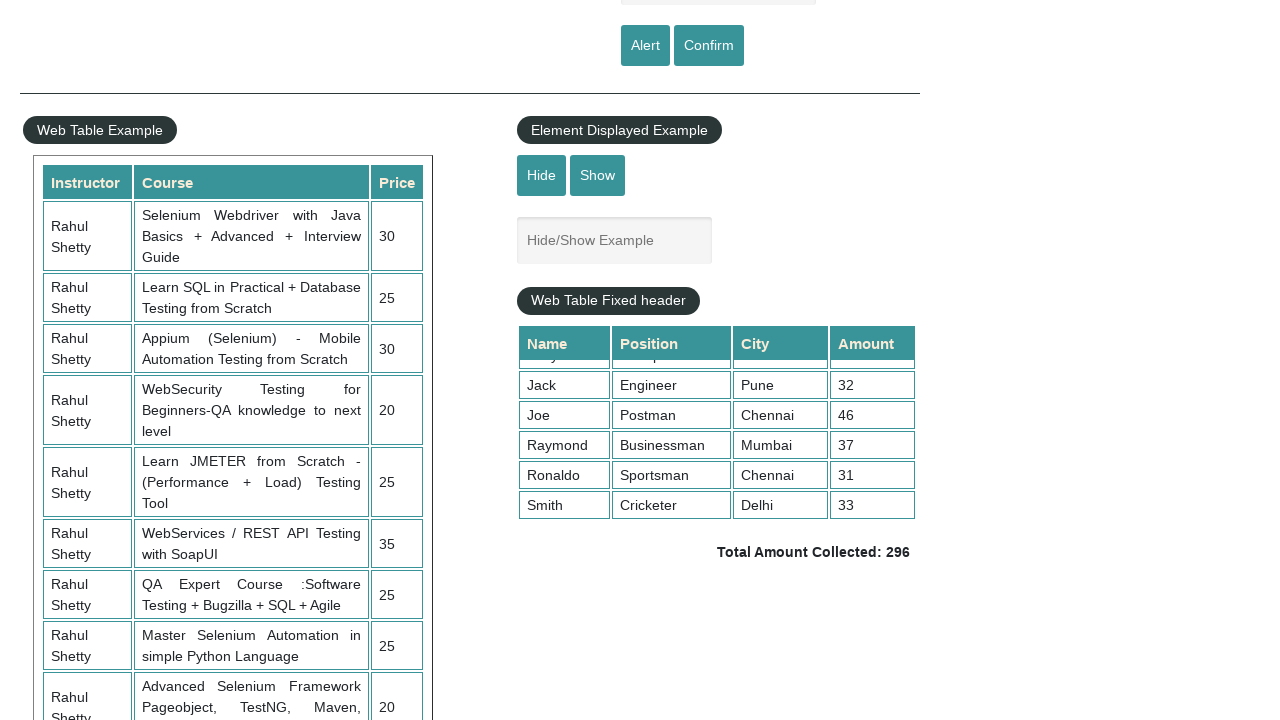

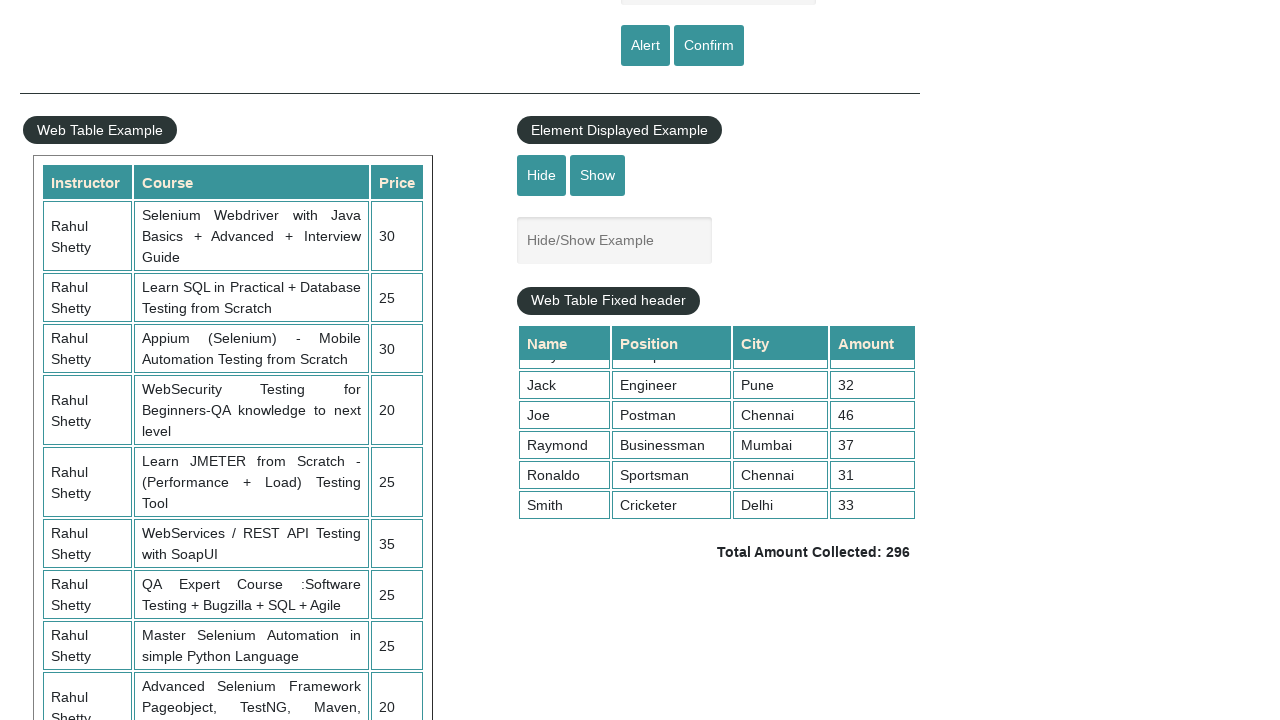